Tests window switching functionality by hovering over a menu, navigating to Windows section, and opening a new window

Starting URL: https://demo.automationtesting.in/Register.html

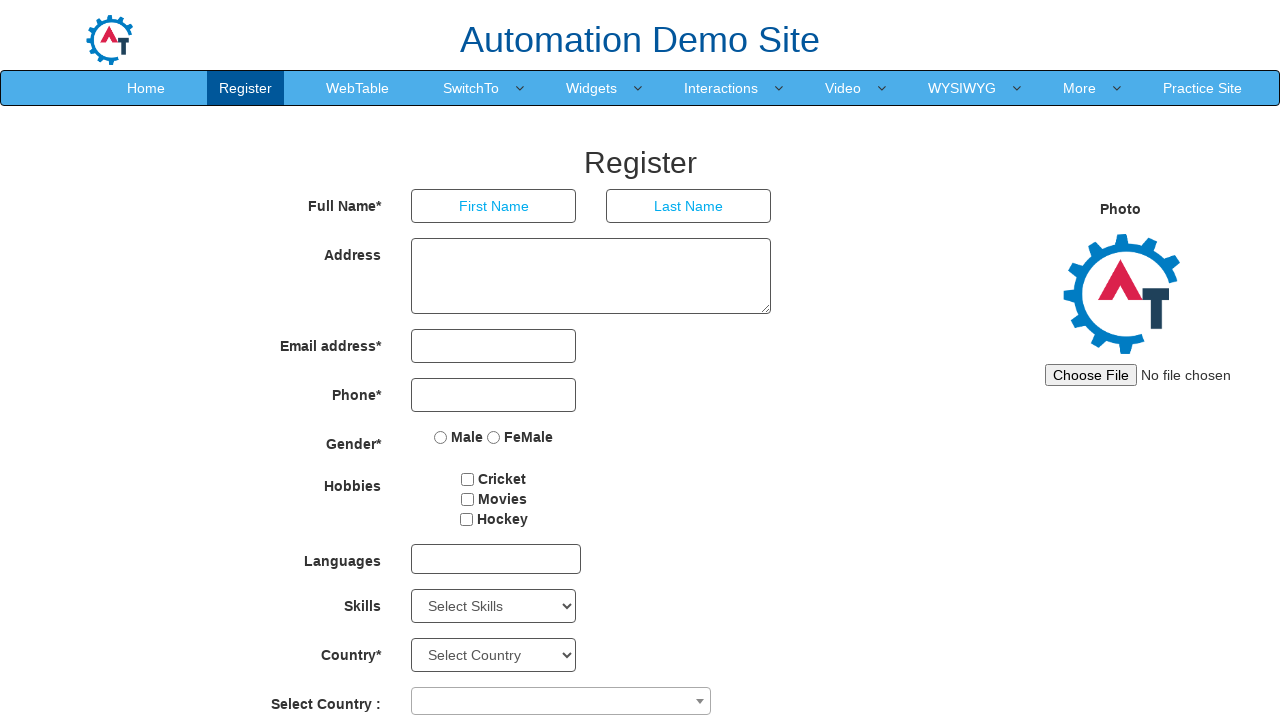

Hovered over SwitchTo menu to reveal dropdown at (471, 88) on xpath=//a[text()='SwitchTo']
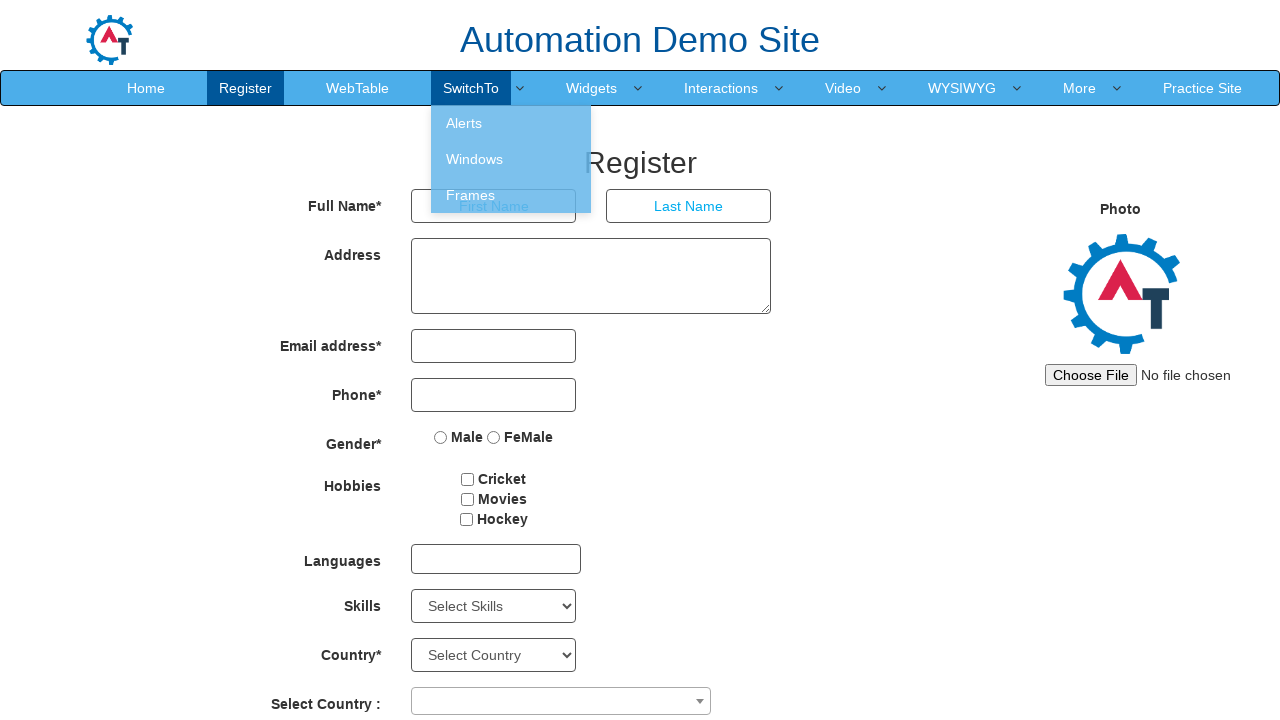

Clicked on Windows option in the dropdown at (511, 159) on xpath=//a[text()='Windows']
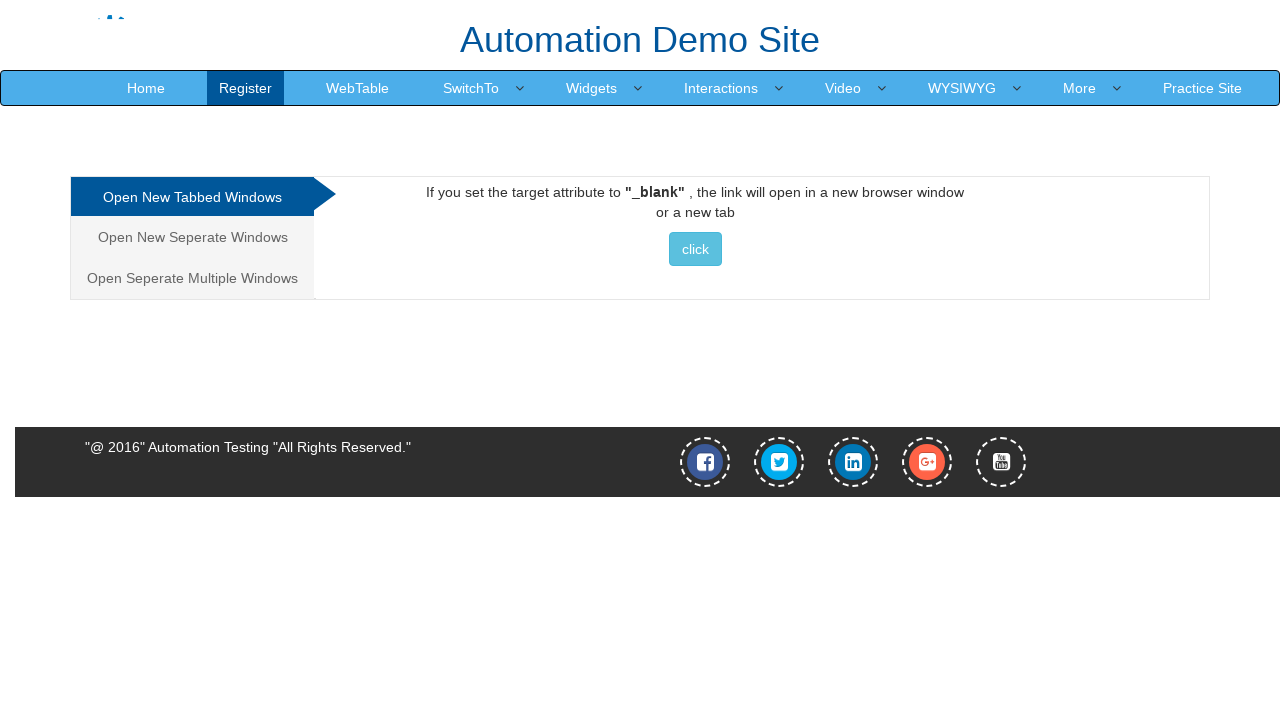

Waited 2000ms for page to load
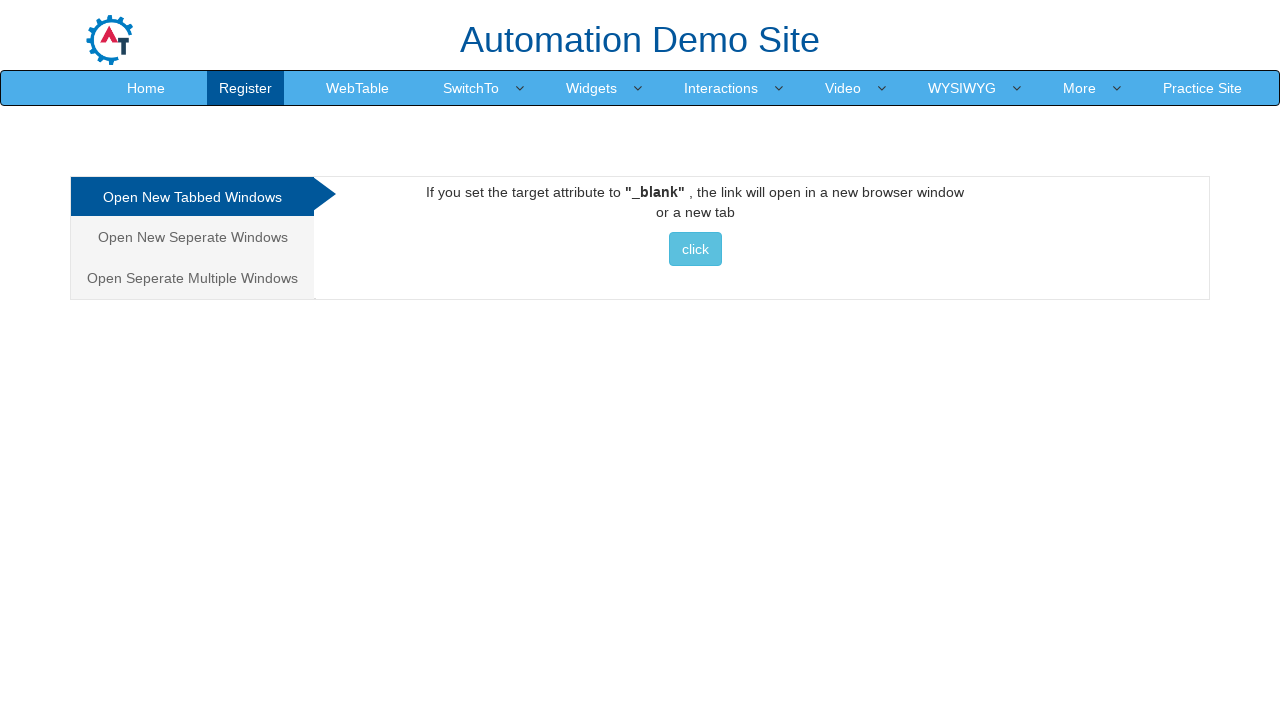

Clicked button to open new window and captured popup at (695, 249) on xpath=//a[@href='http://www.selenium.dev']//button[@class='btn btn-info'][normal
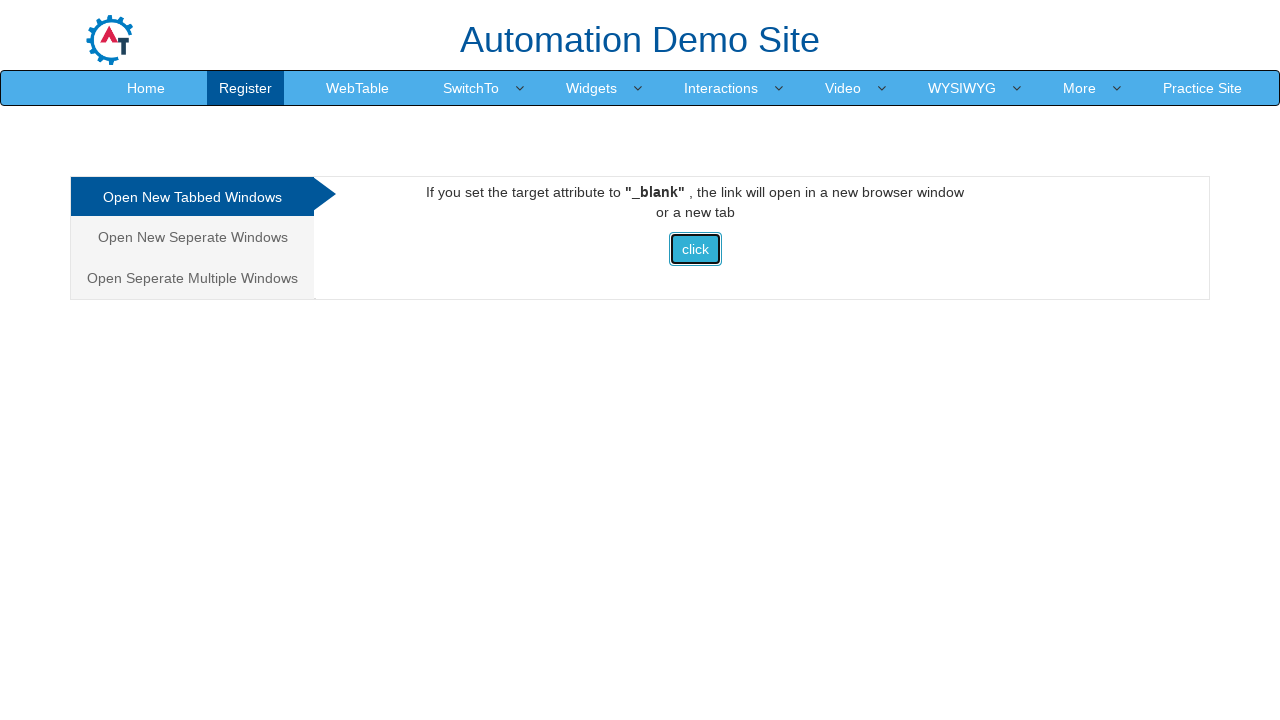

Retrieved title of new window: Selenium
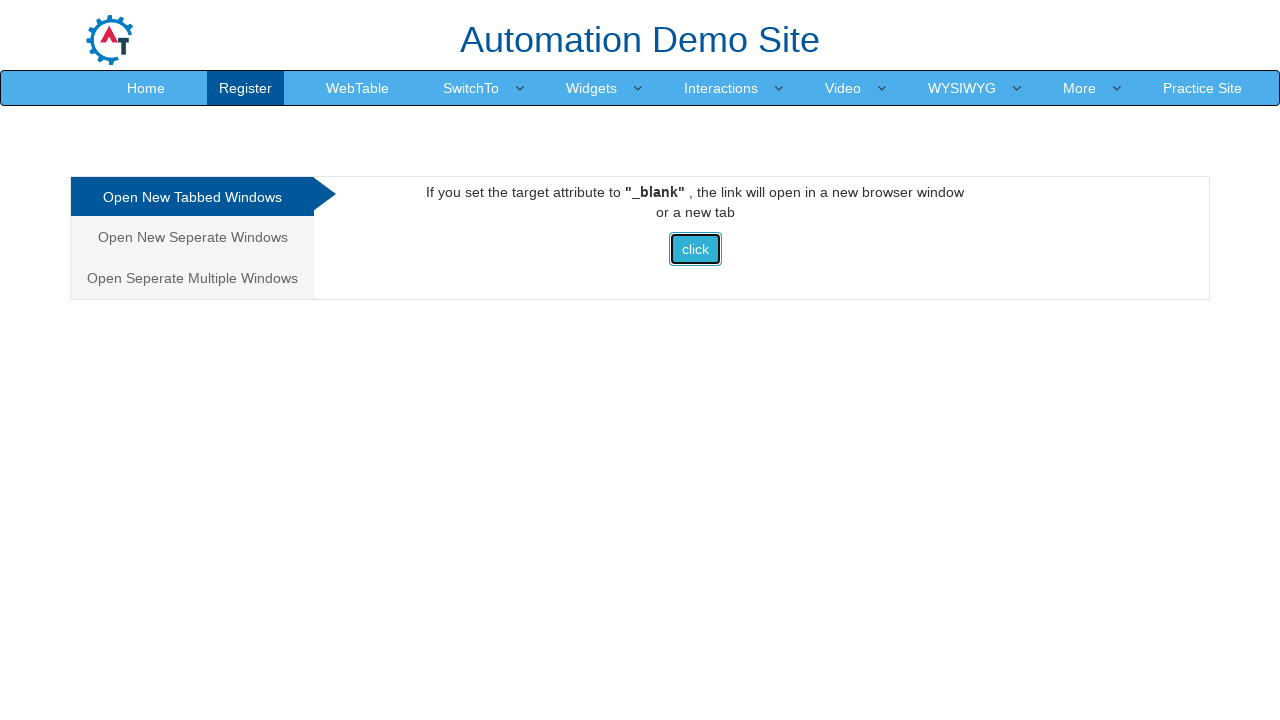

Switched back to original window context
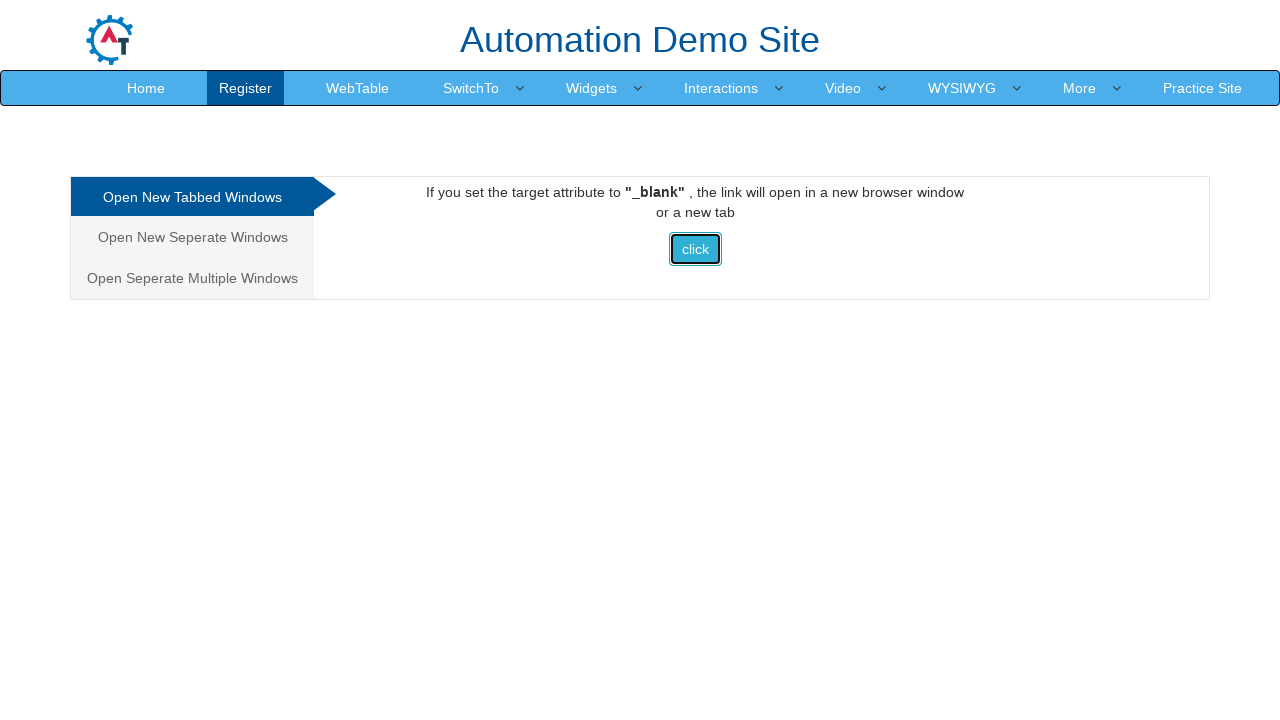

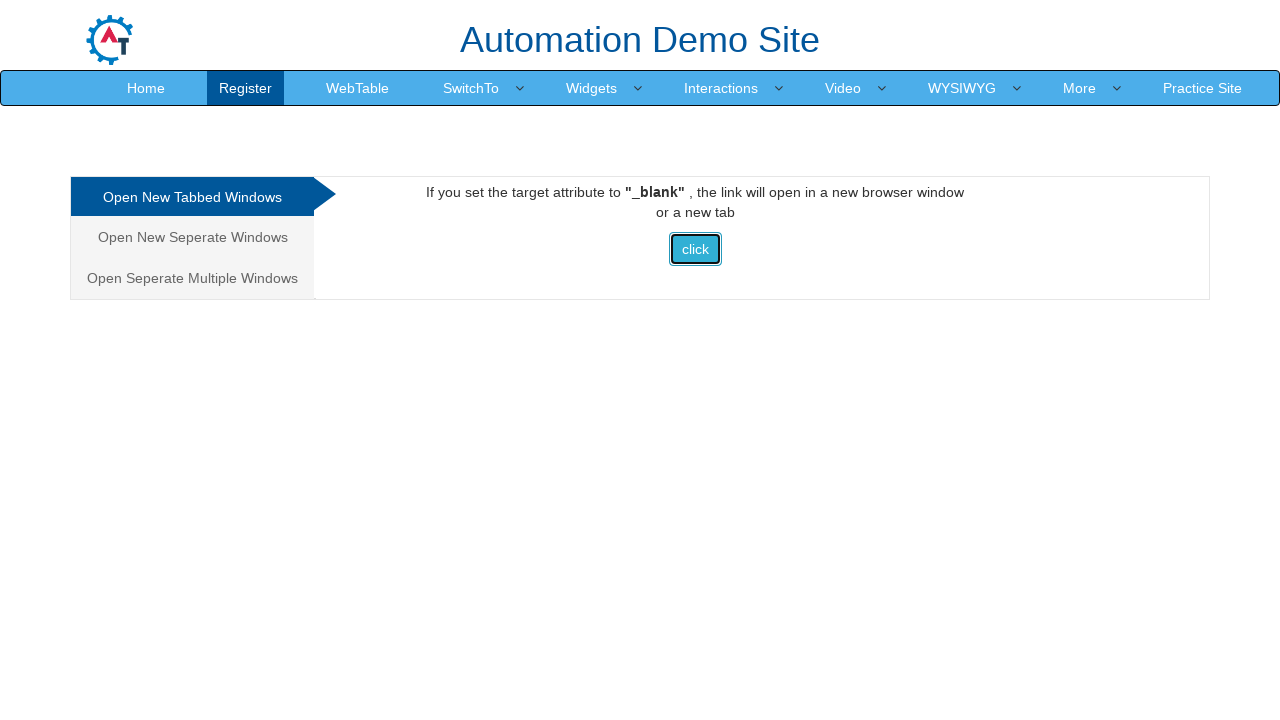